Tests clicking the X button to close the login error message

Starting URL: https://www.saucedemo.com/

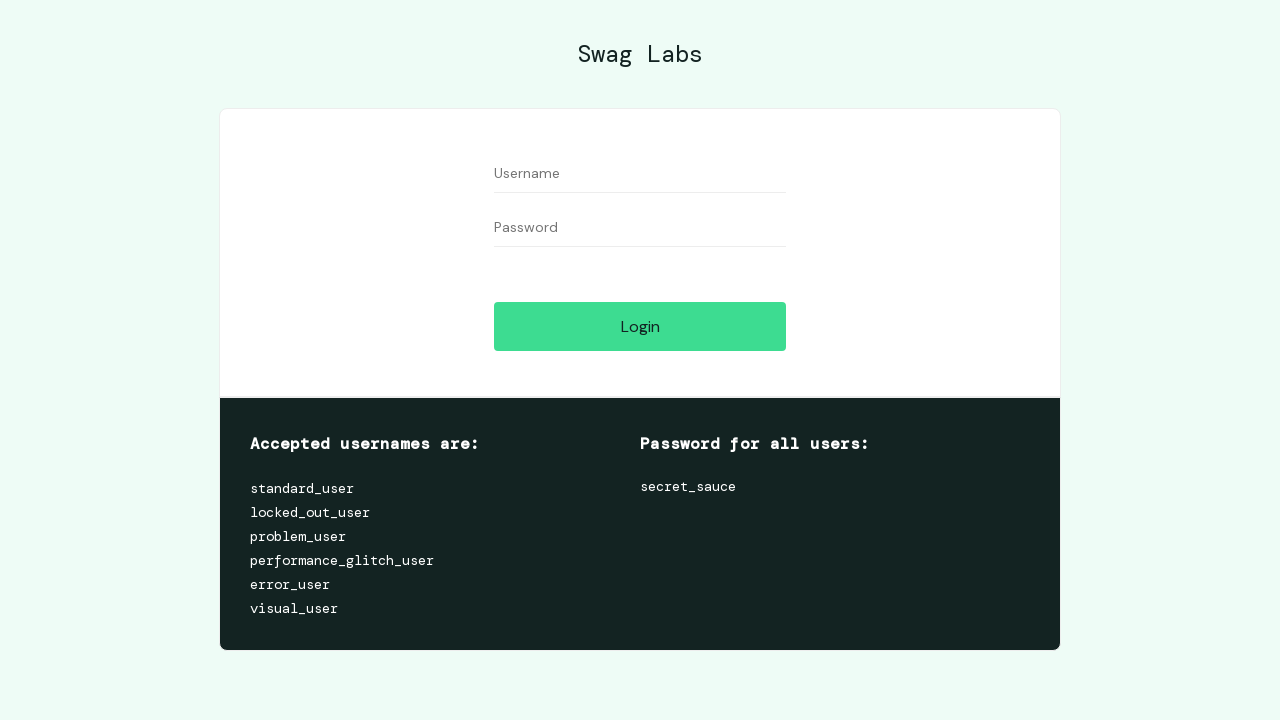

Left username field empty on #user-name
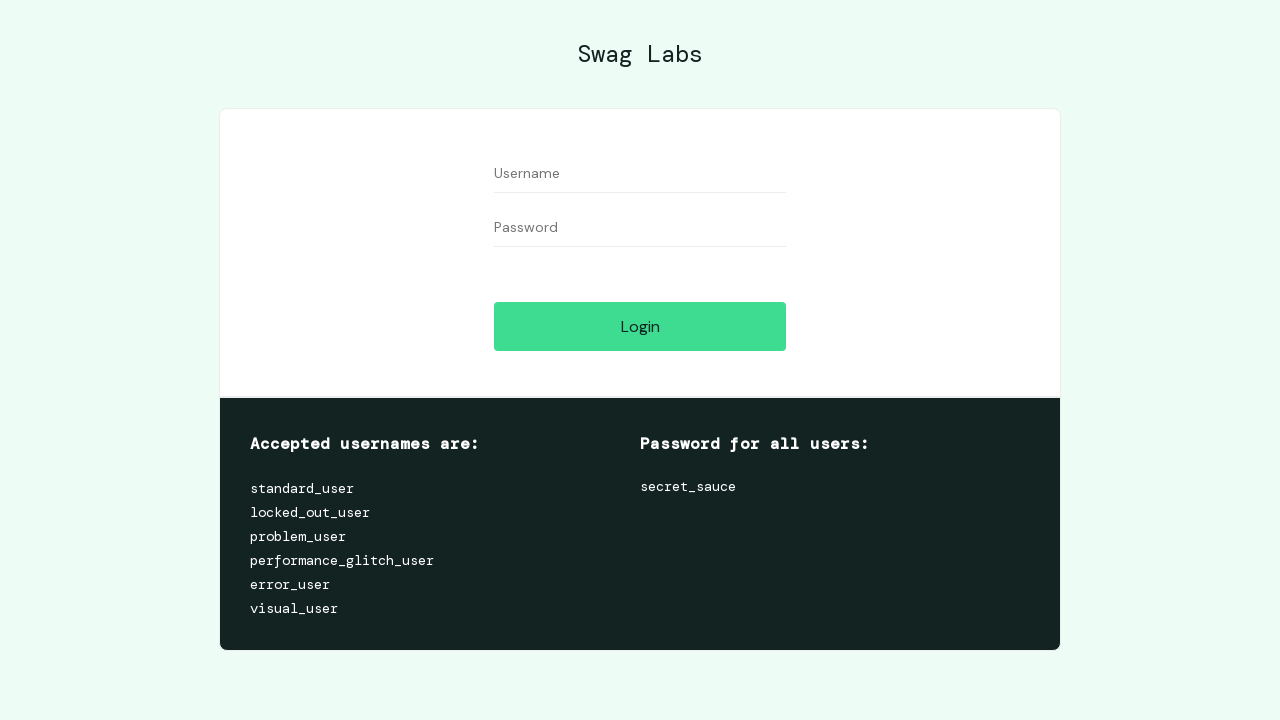

Left password field empty on #password
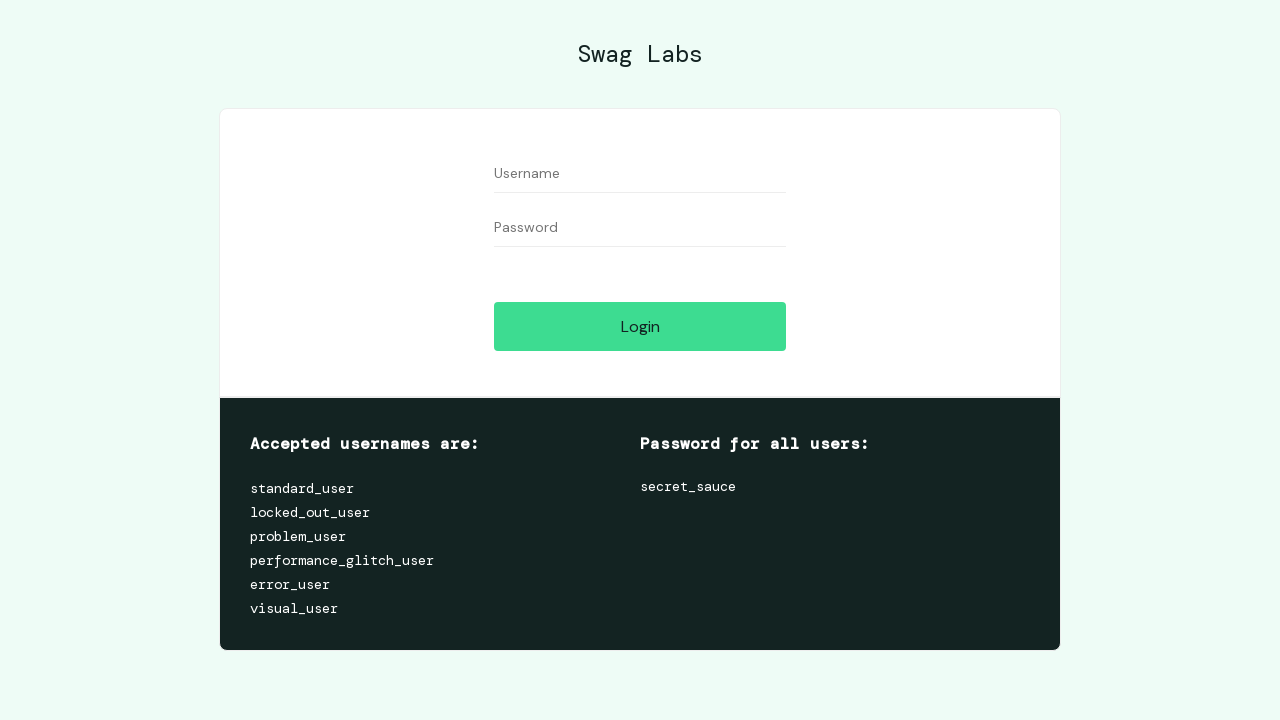

Clicked login button to trigger error message at (640, 326) on #login-button
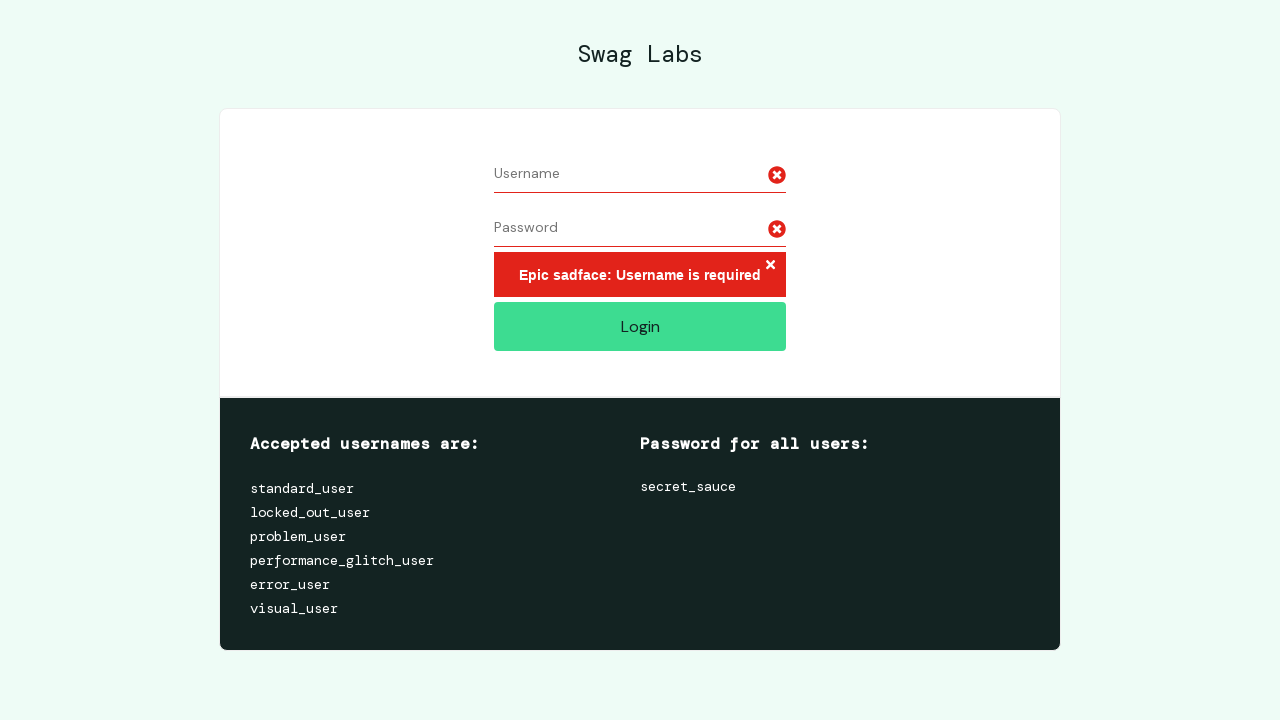

Login error message and close button appeared
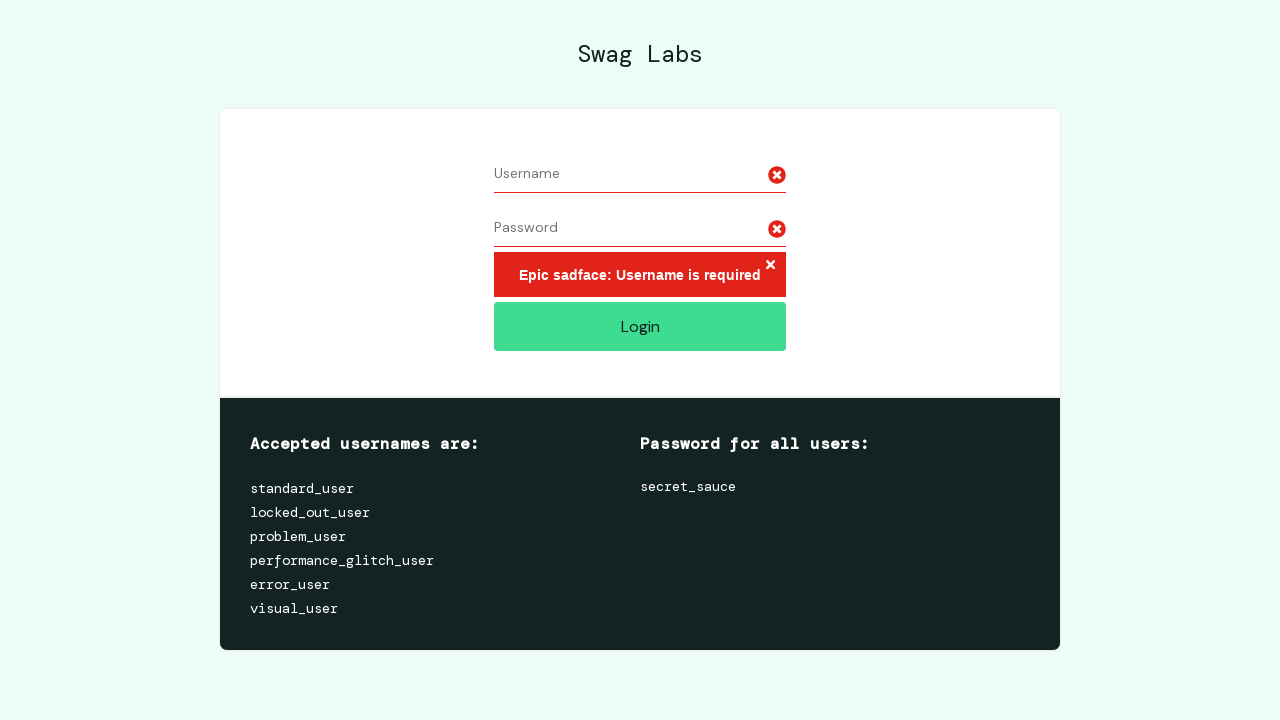

Clicked X button to close error message at (770, 266) on xpath=/html/body/div/div/div[2]/div[1]/div/div/form/div[3]/h3/button
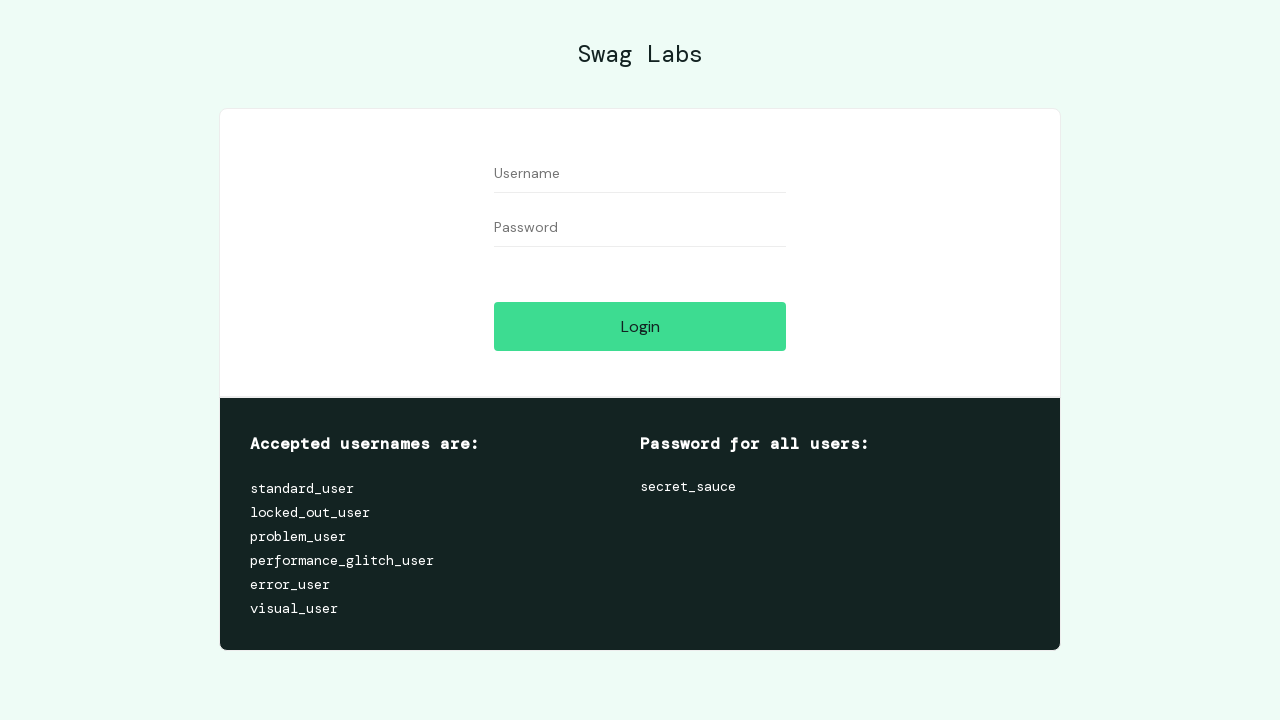

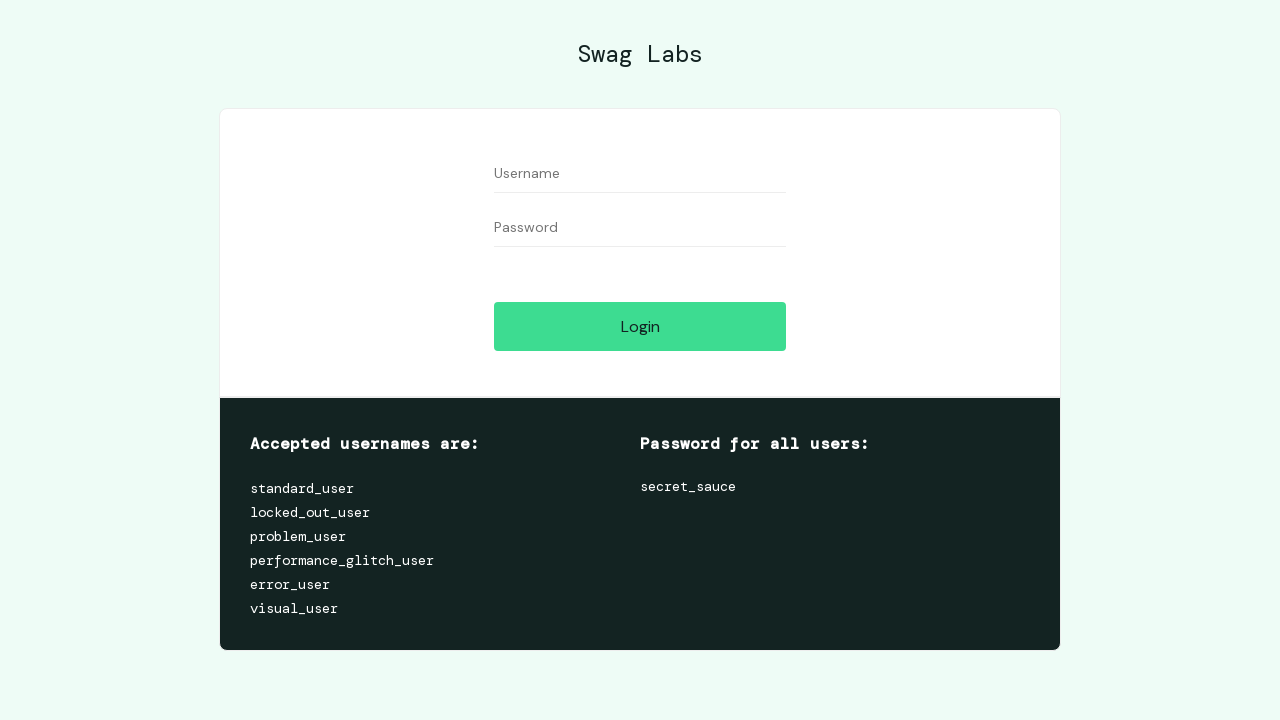